Navigates to OrangeHRM demo site and verifies the current URL is accessible

Starting URL: https://opensource-demo.orangehrmlive.com/

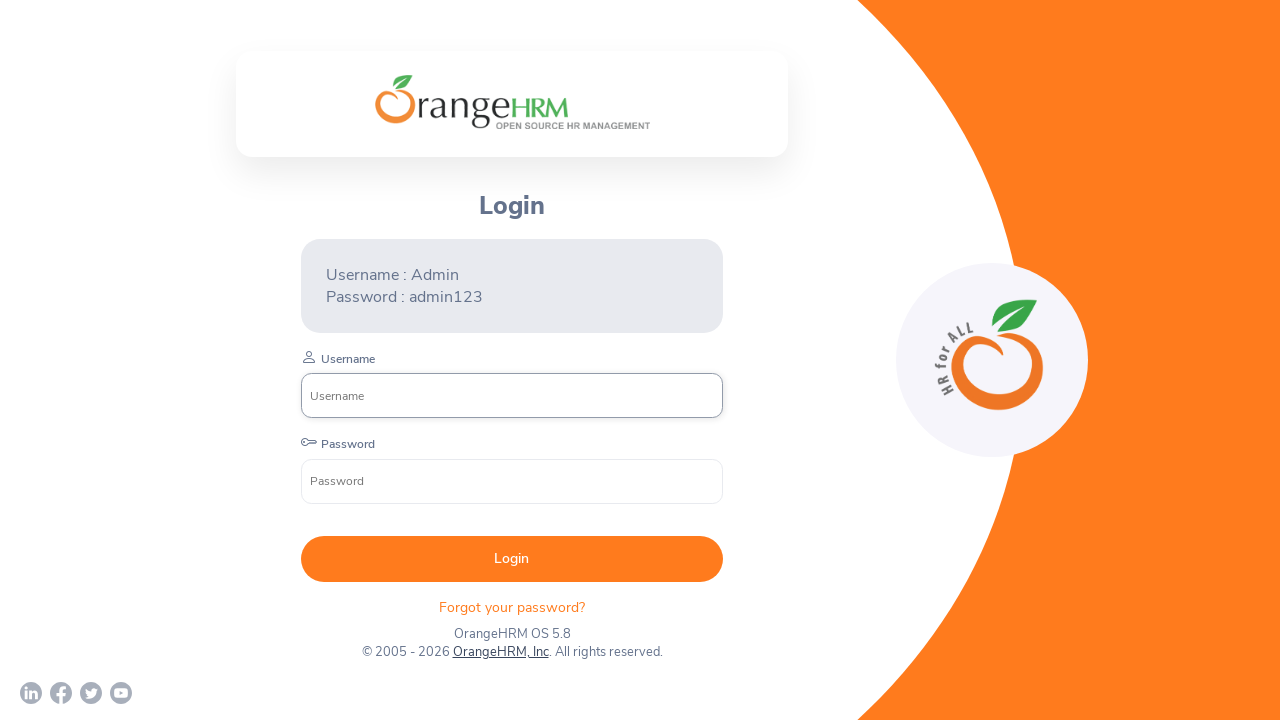

Page loaded - domcontentloaded event fired
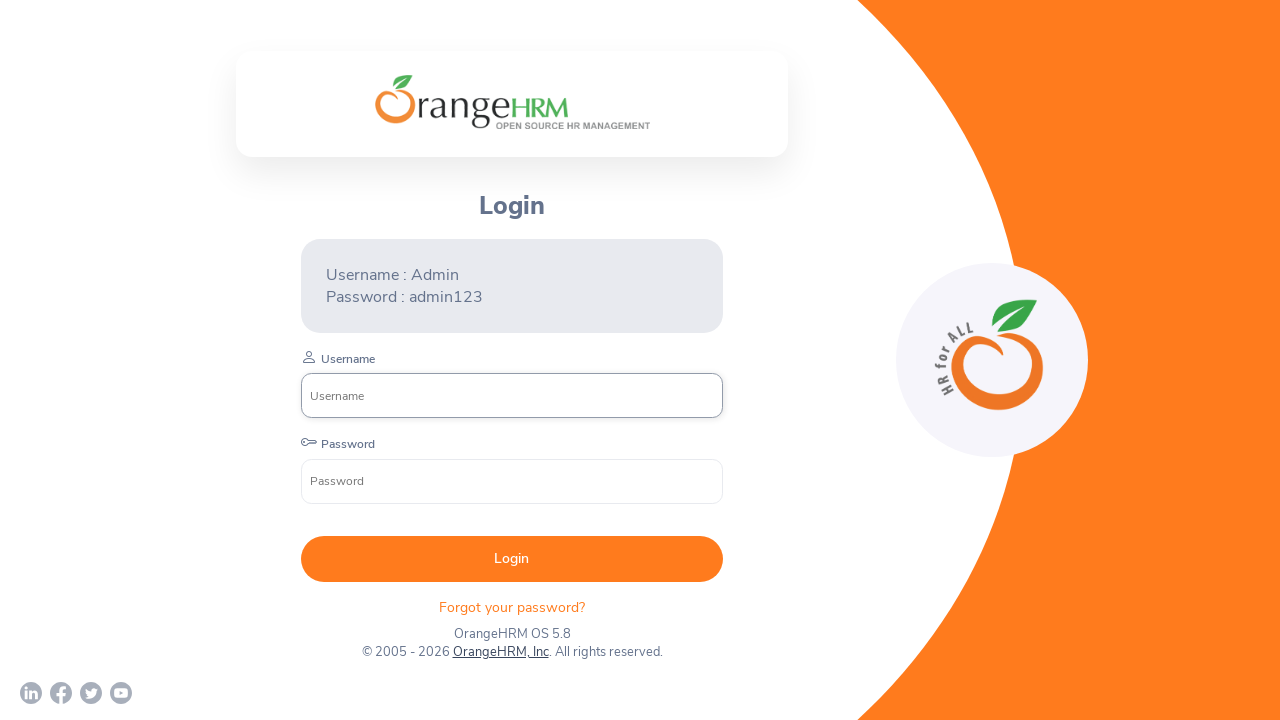

Retrieved current URL: https://opensource-demo.orangehrmlive.com/web/index.php/auth/login
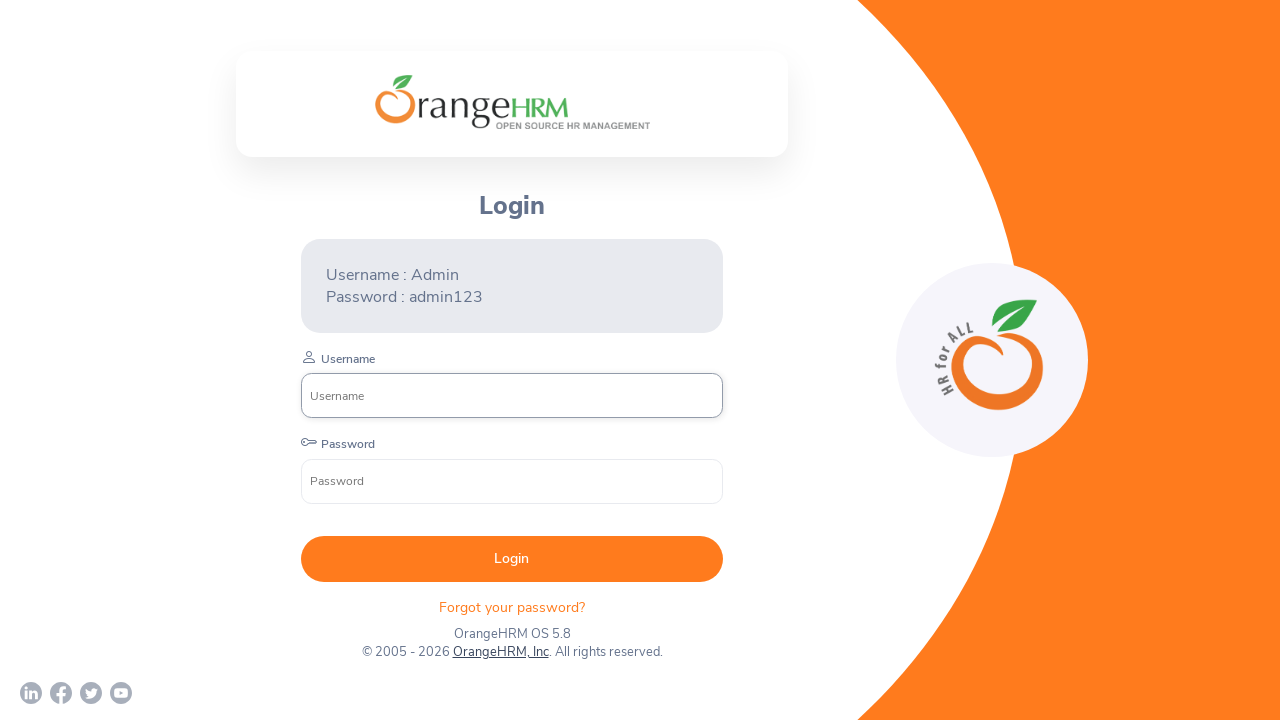

Printed current URL to console: https://opensource-demo.orangehrmlive.com/web/index.php/auth/login
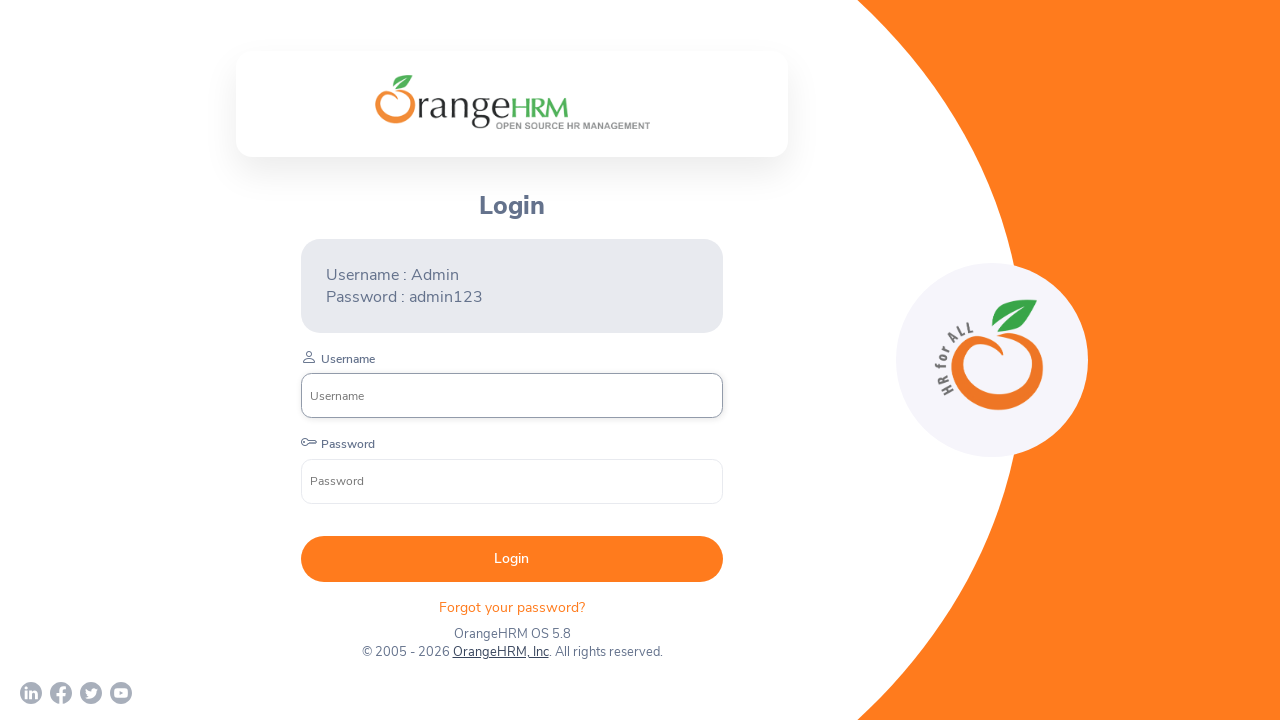

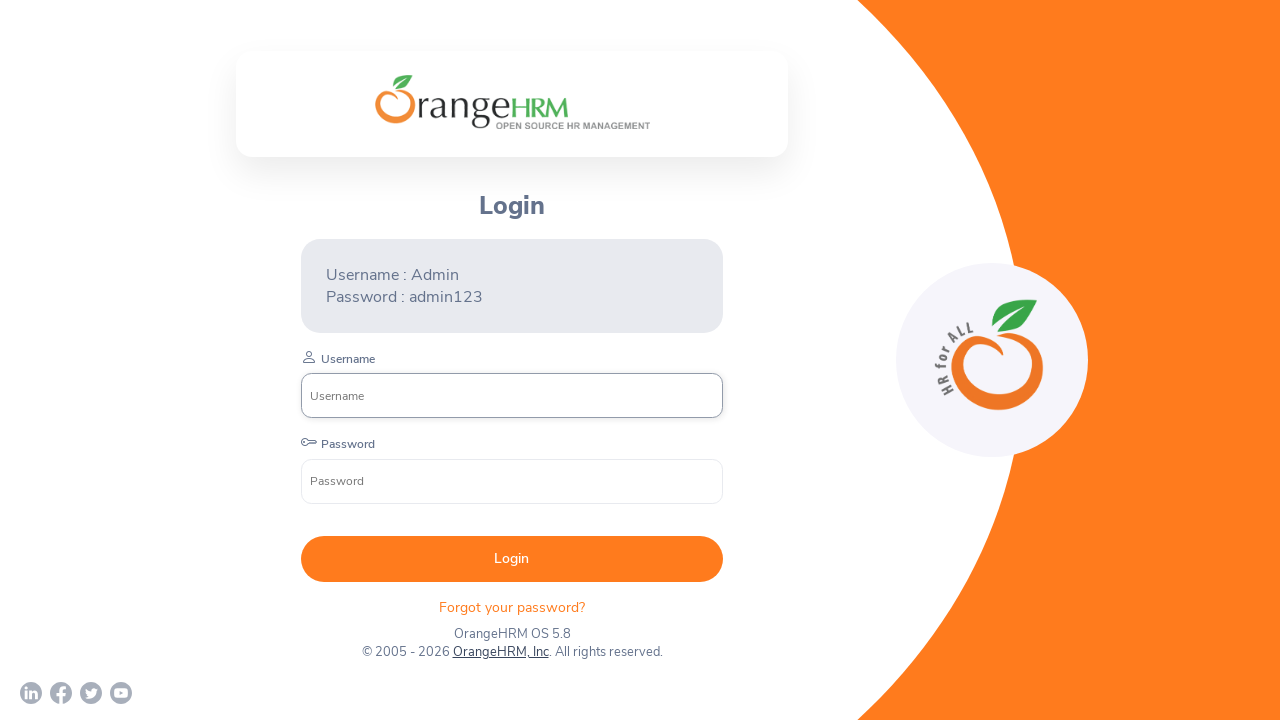